Demonstrates drag-and-drop by offset, dragging element A to the position of element B using coordinates

Starting URL: https://crossbrowsertesting.github.io/drag-and-drop

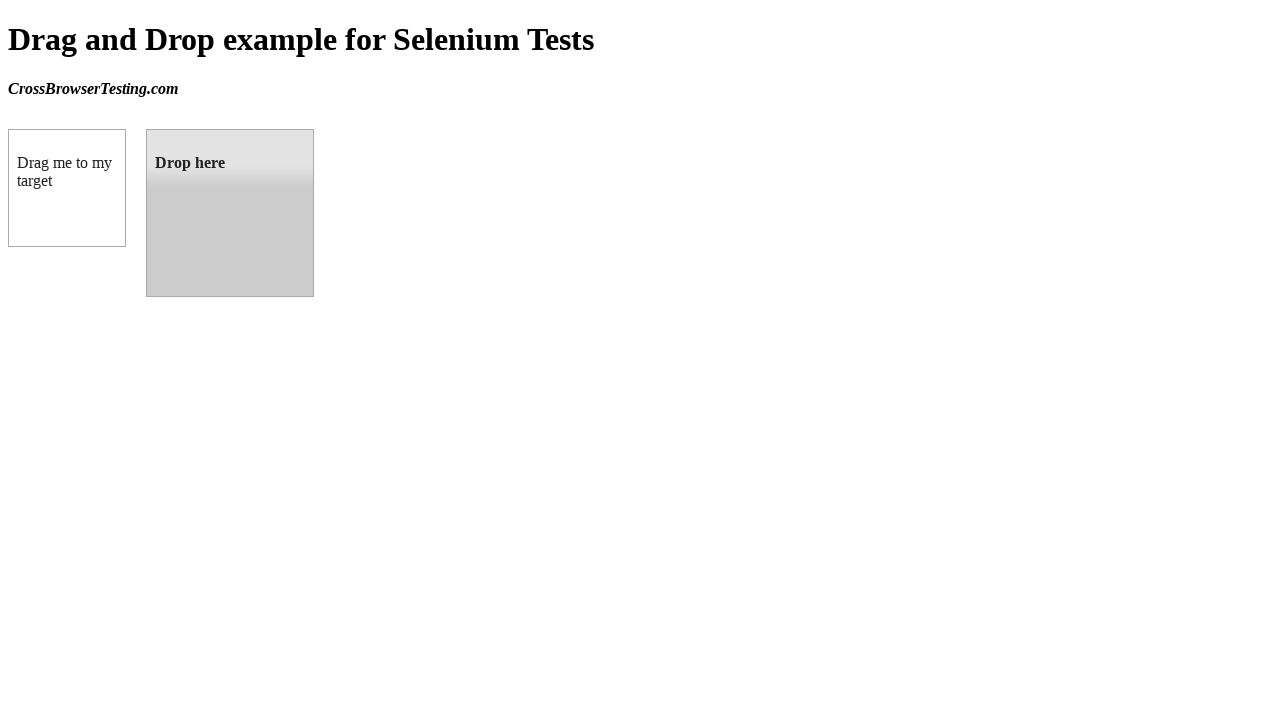

Navigated to drag-and-drop test page
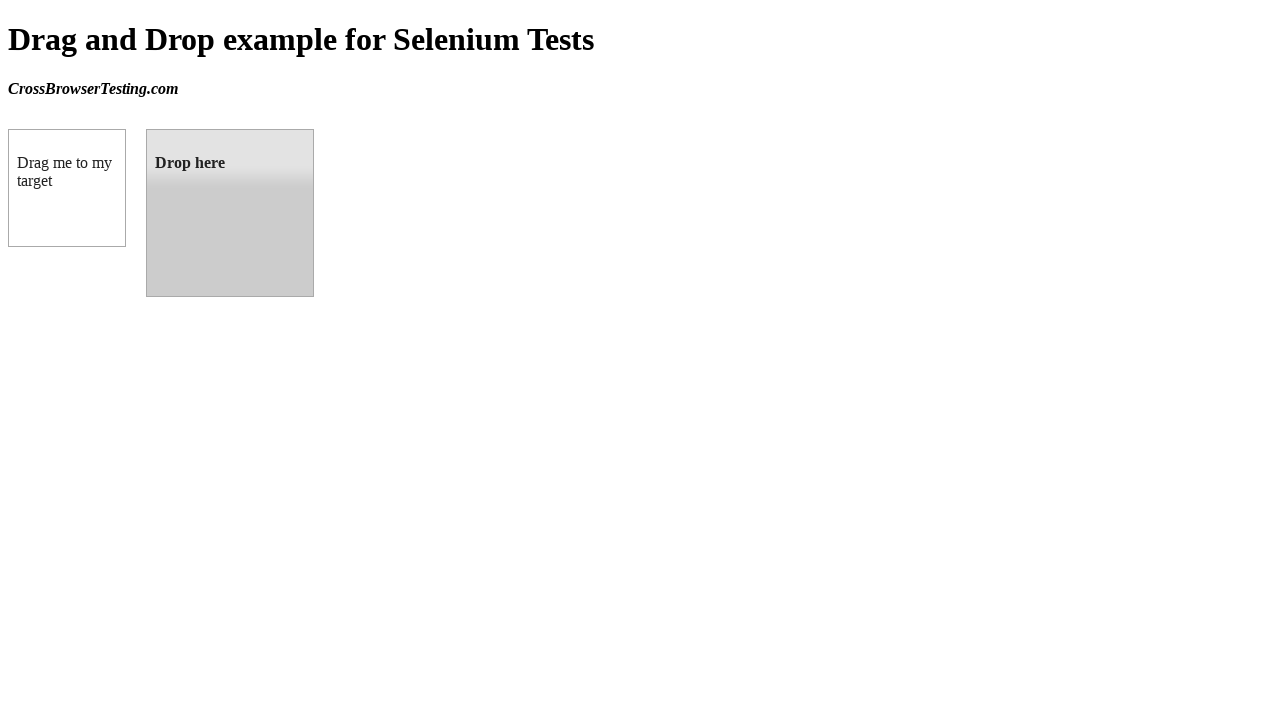

Located draggable source element
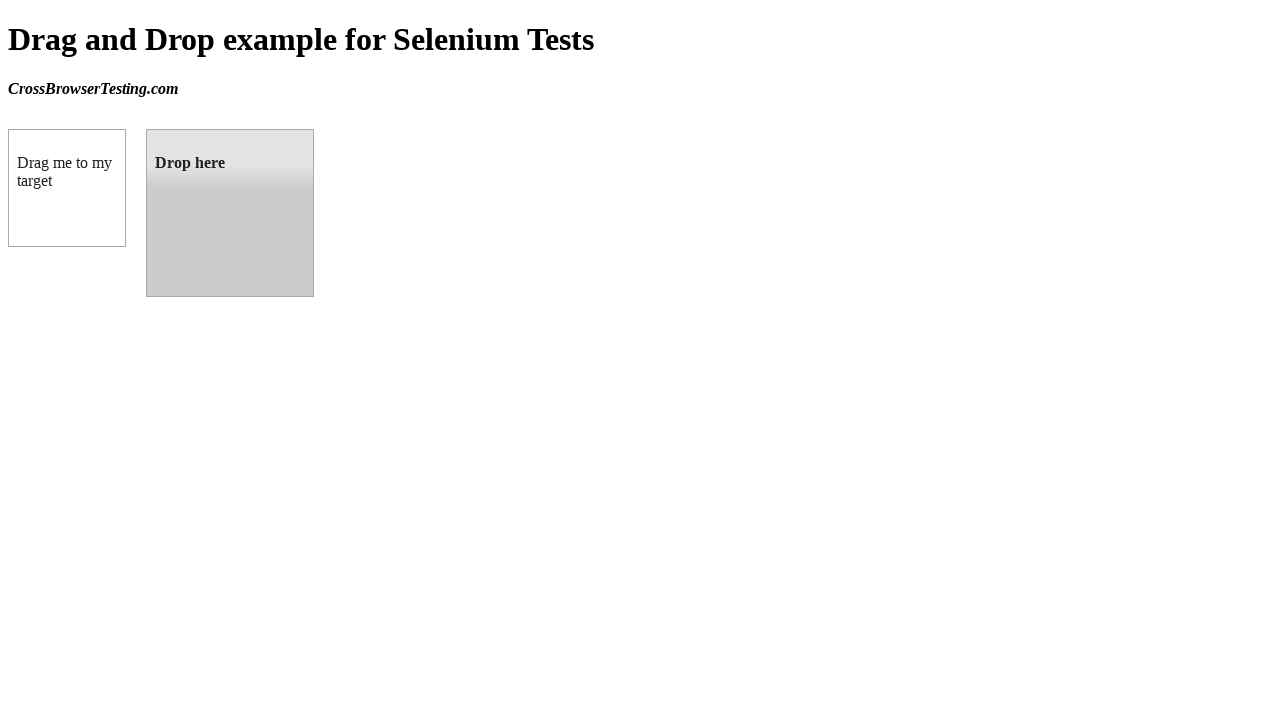

Located droppable target element
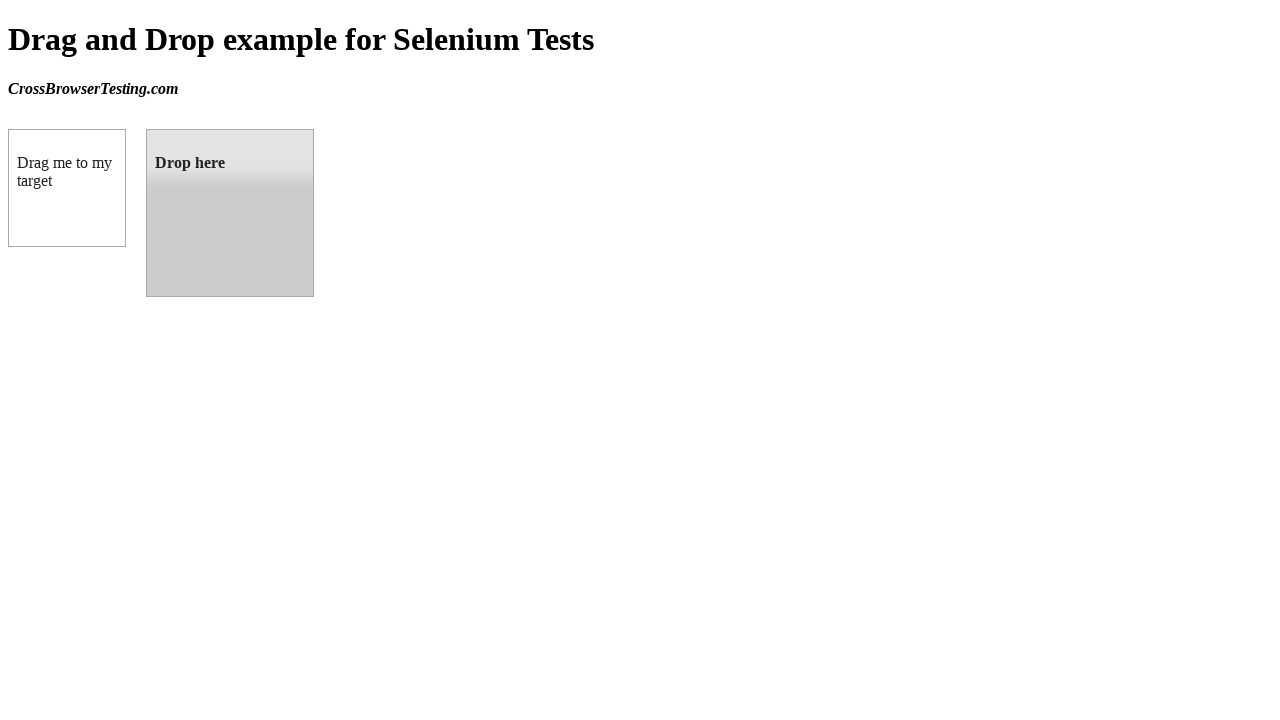

Retrieved target element bounding box coordinates
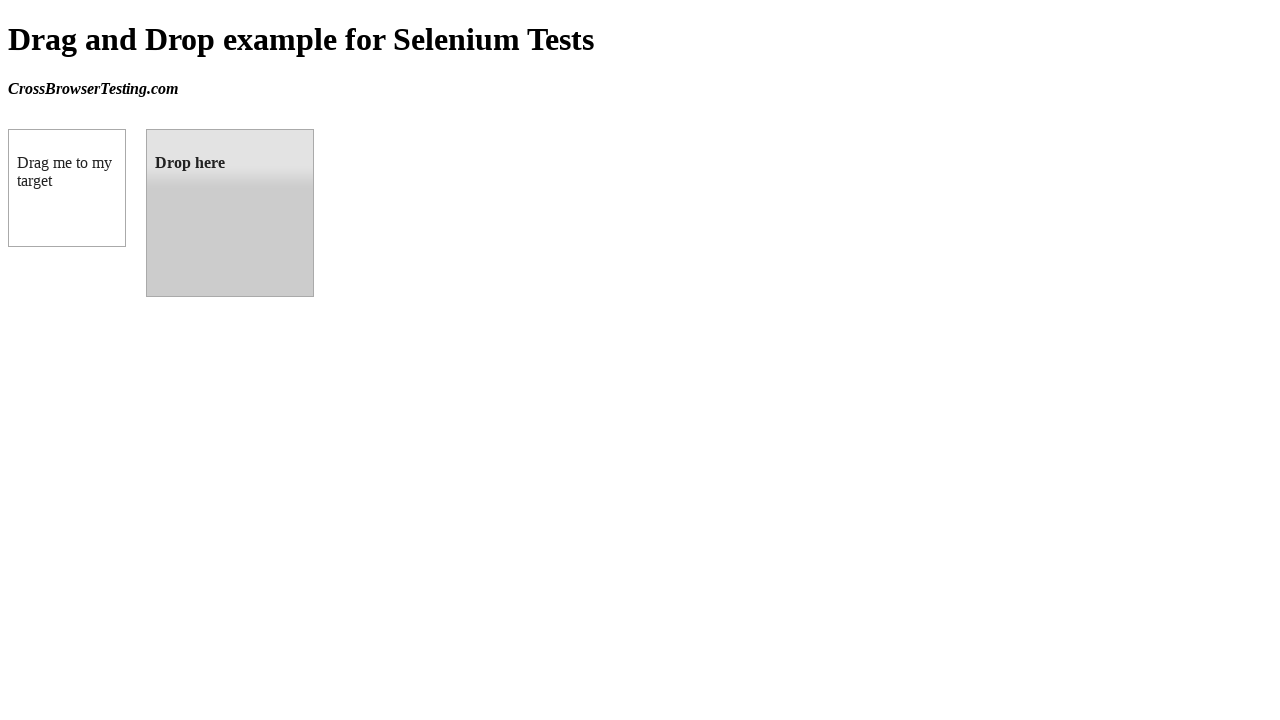

Dragged source element to target element position using drag_to() at (230, 213)
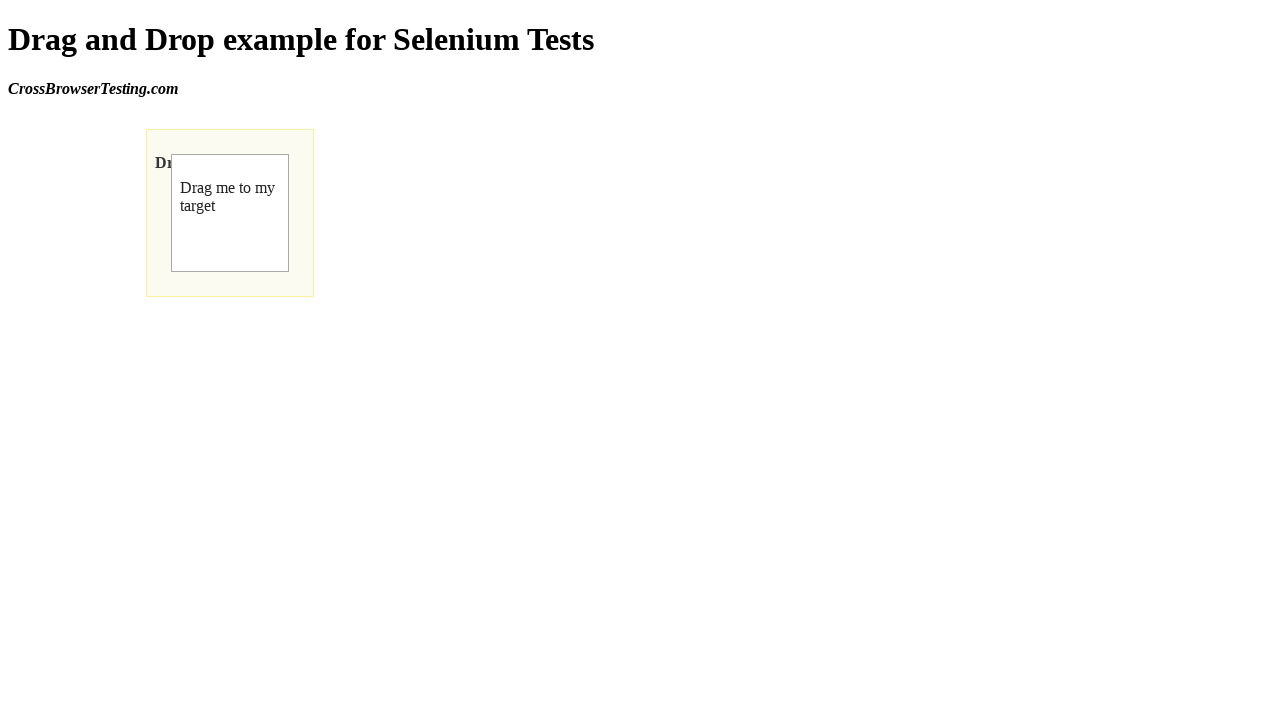

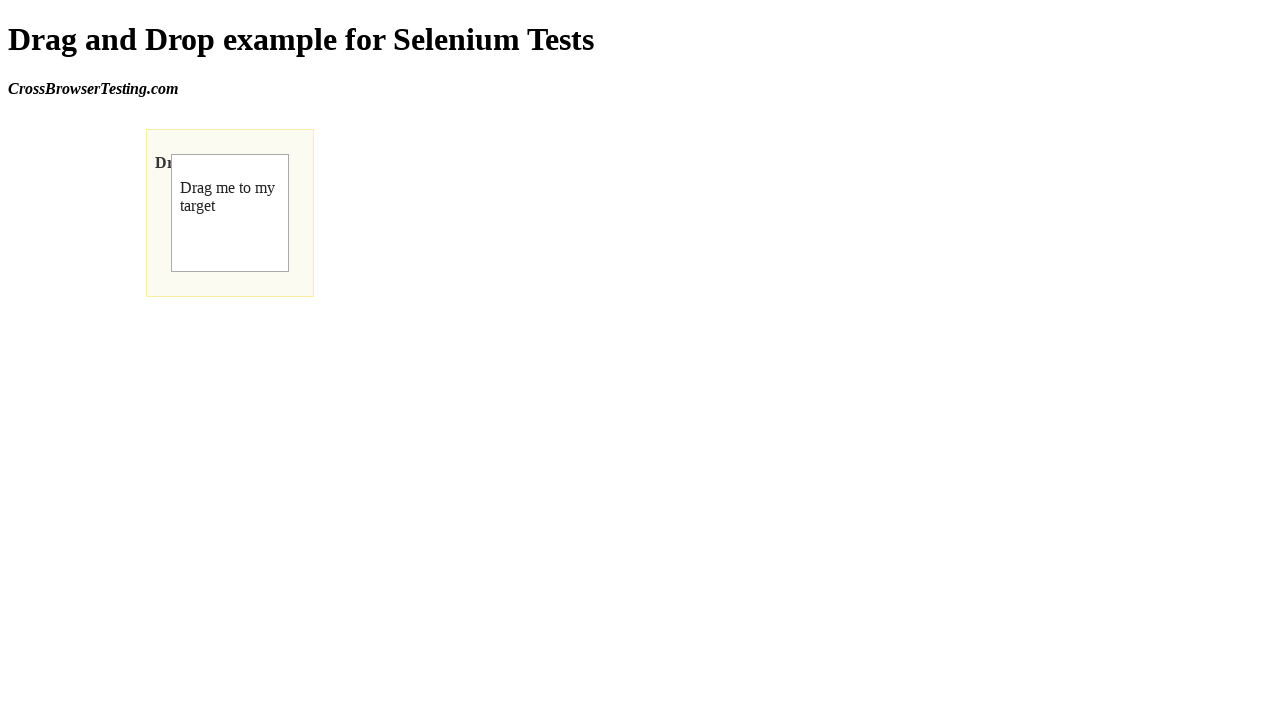